Tests file upload functionality by selecting a file via the file input field and submitting the form, then verifies the uploaded filename is displayed on the confirmation page.

Starting URL: http://the-internet.herokuapp.com/upload

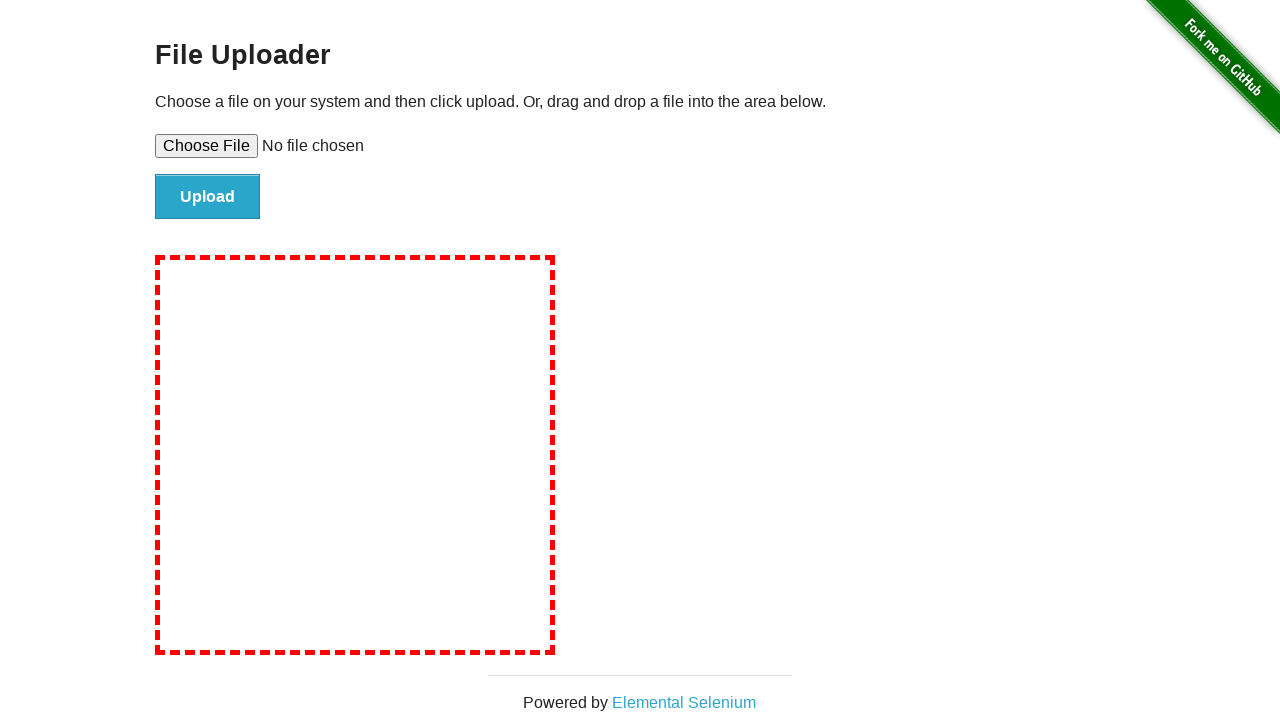

Created temporary test file for upload
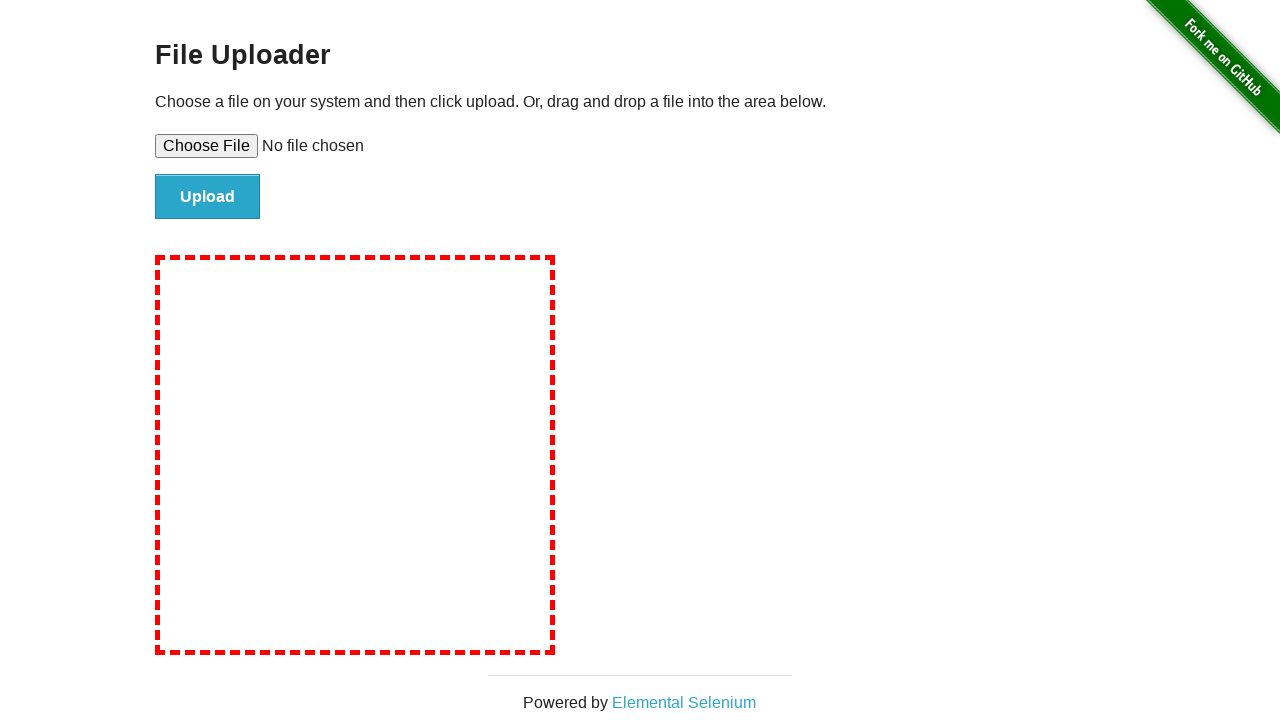

Selected test file for upload via file input field
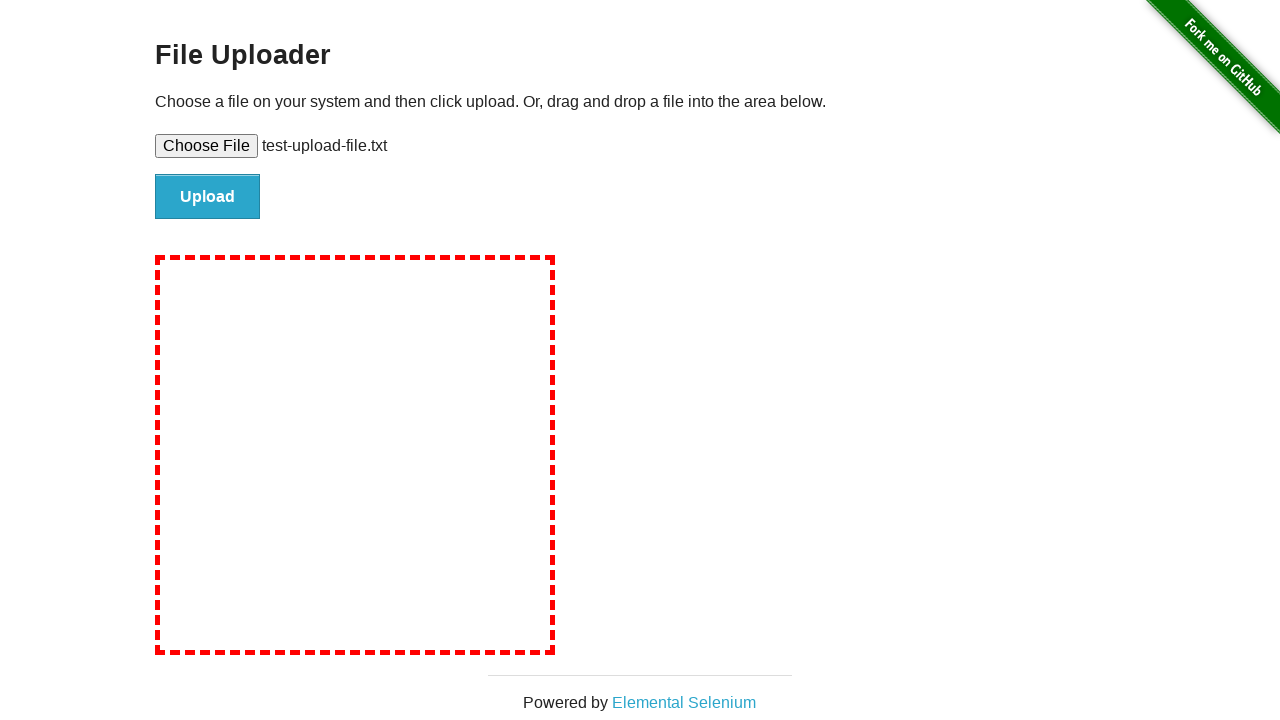

Clicked submit button to upload file at (208, 197) on #file-submit
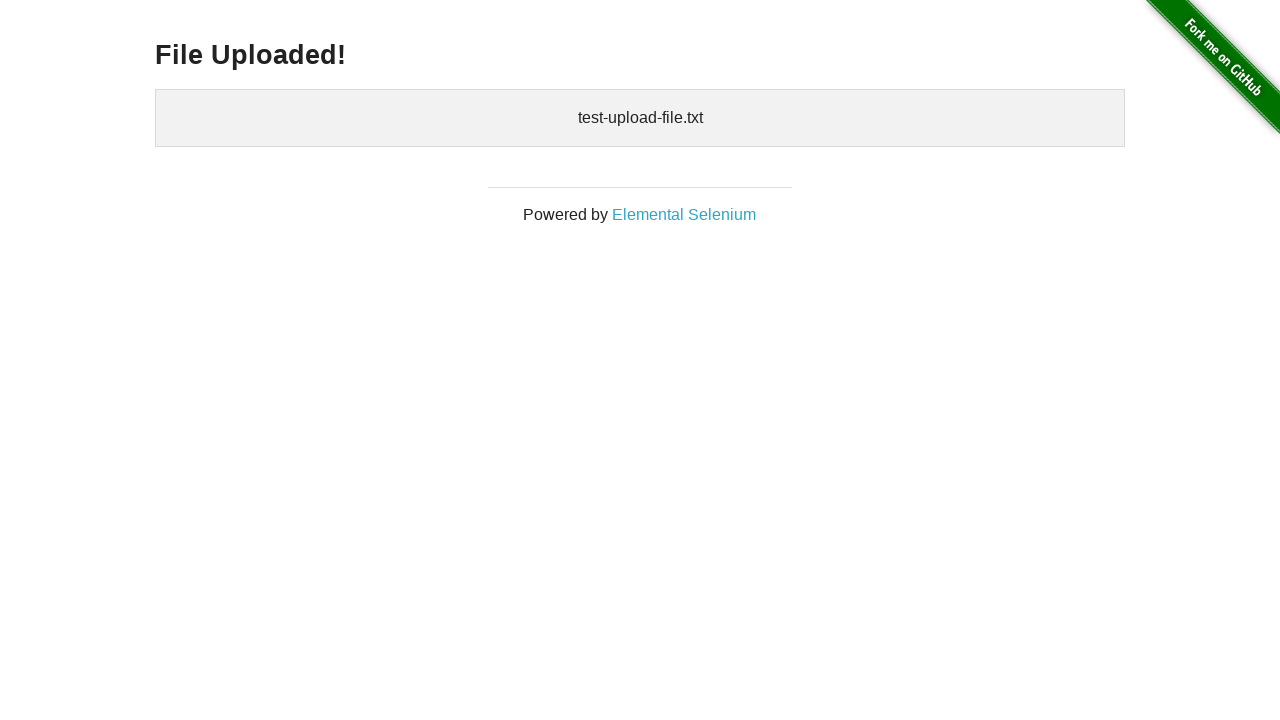

Upload confirmation page loaded and filename verified
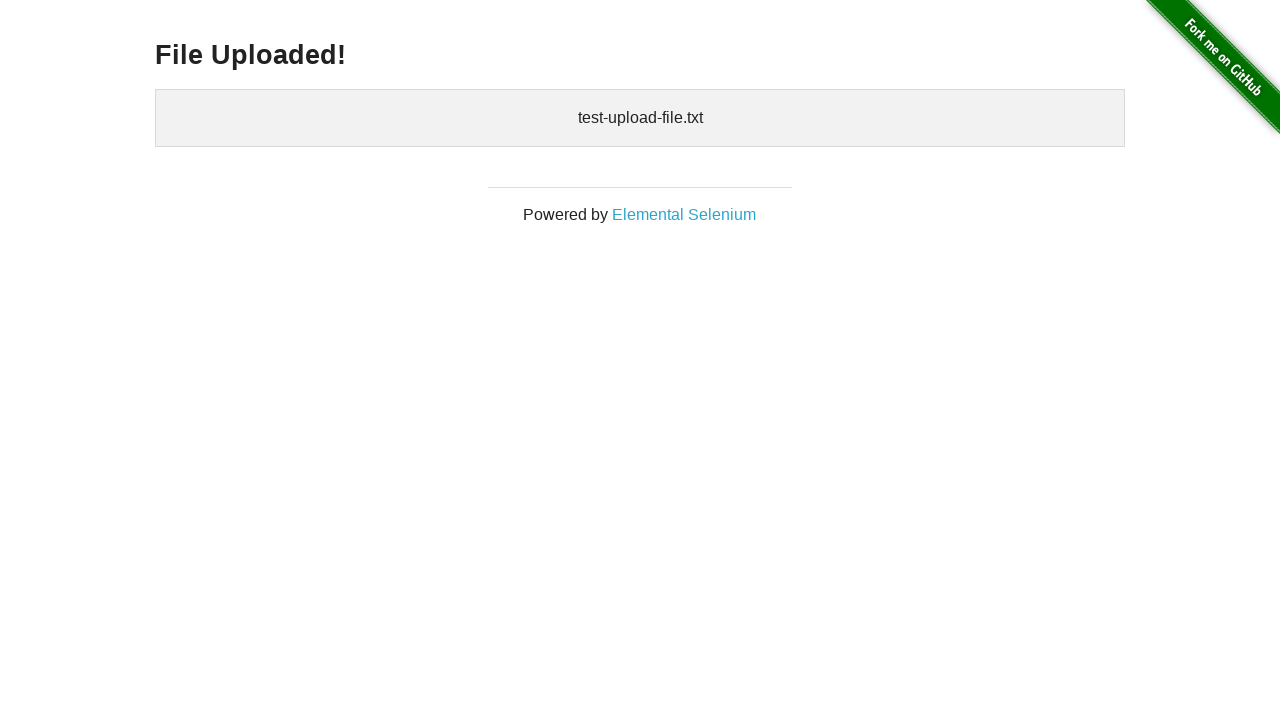

Cleaned up temporary test file
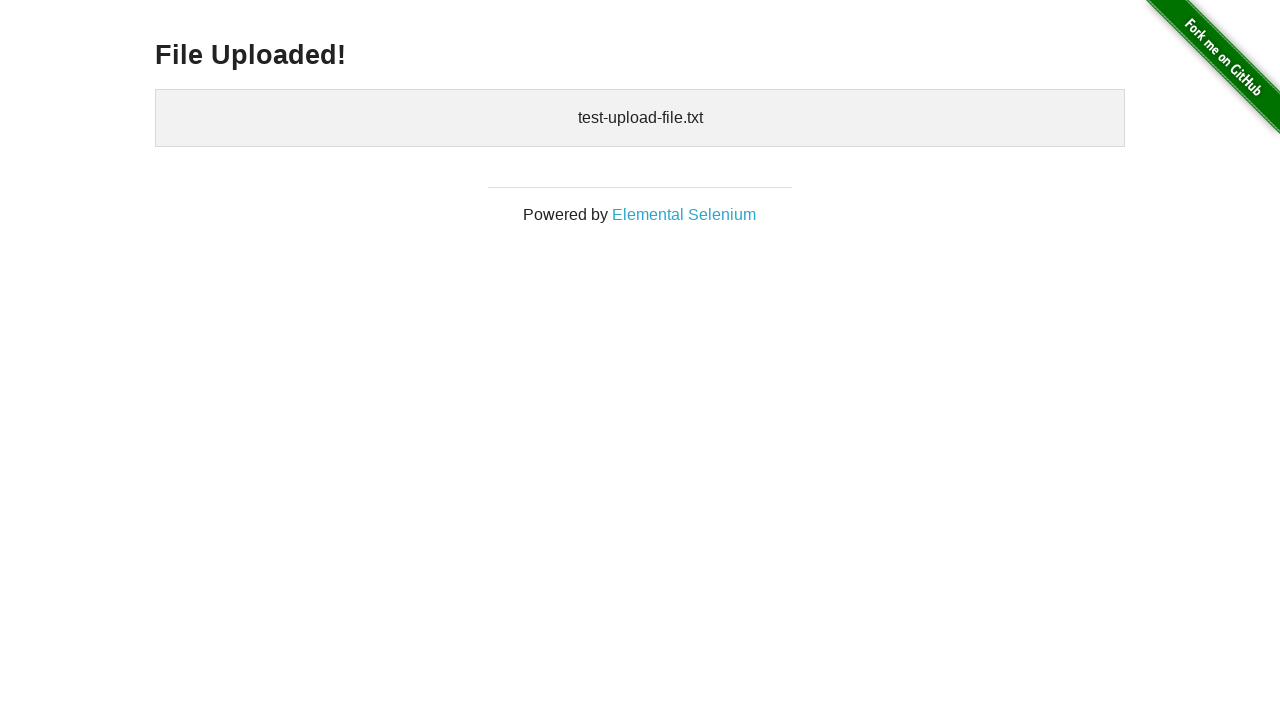

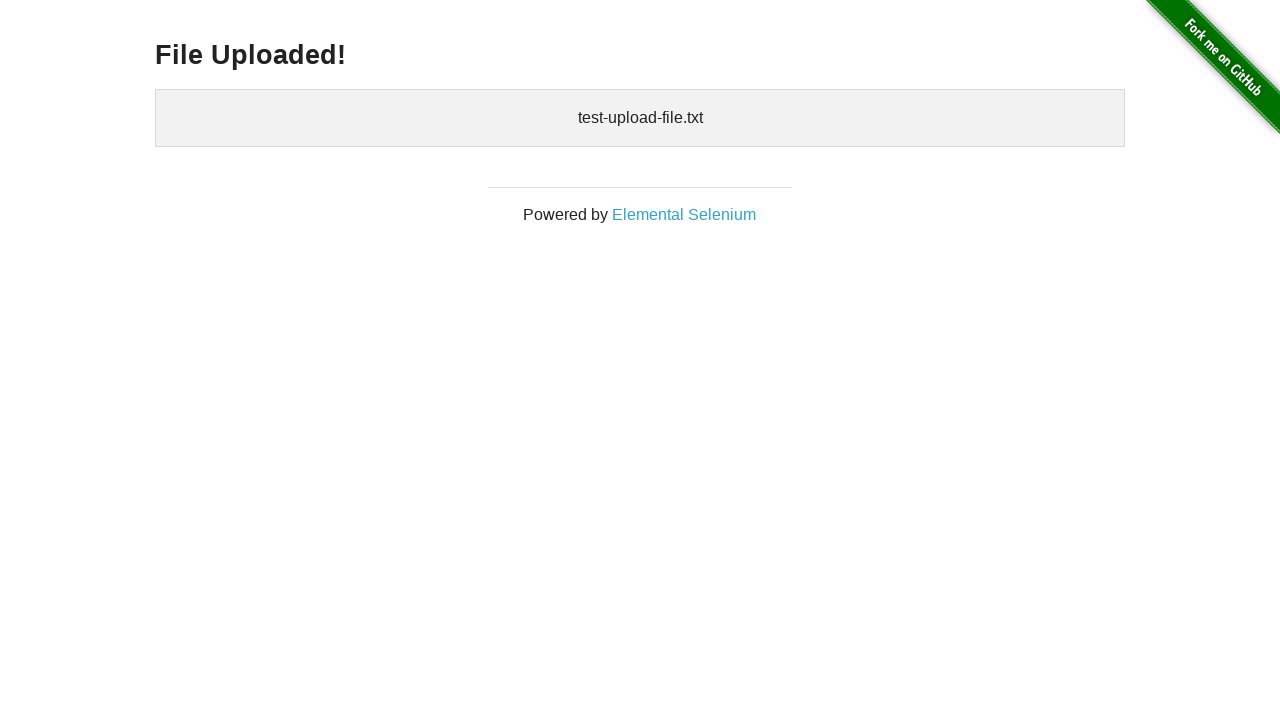